Tests the navigation header of an e-commerce site by clicking on various menu items (Shop All, Church Chairs, Banquet Chairs, etc.) and hovering over dropdown menus to access subcategories, verifying each navigation leads to the correct URL.

Starting URL: https://www.advantagechurchchairs.com/?_ab=0&_fd=0&_sc=1&preview_theme_id=164106633506

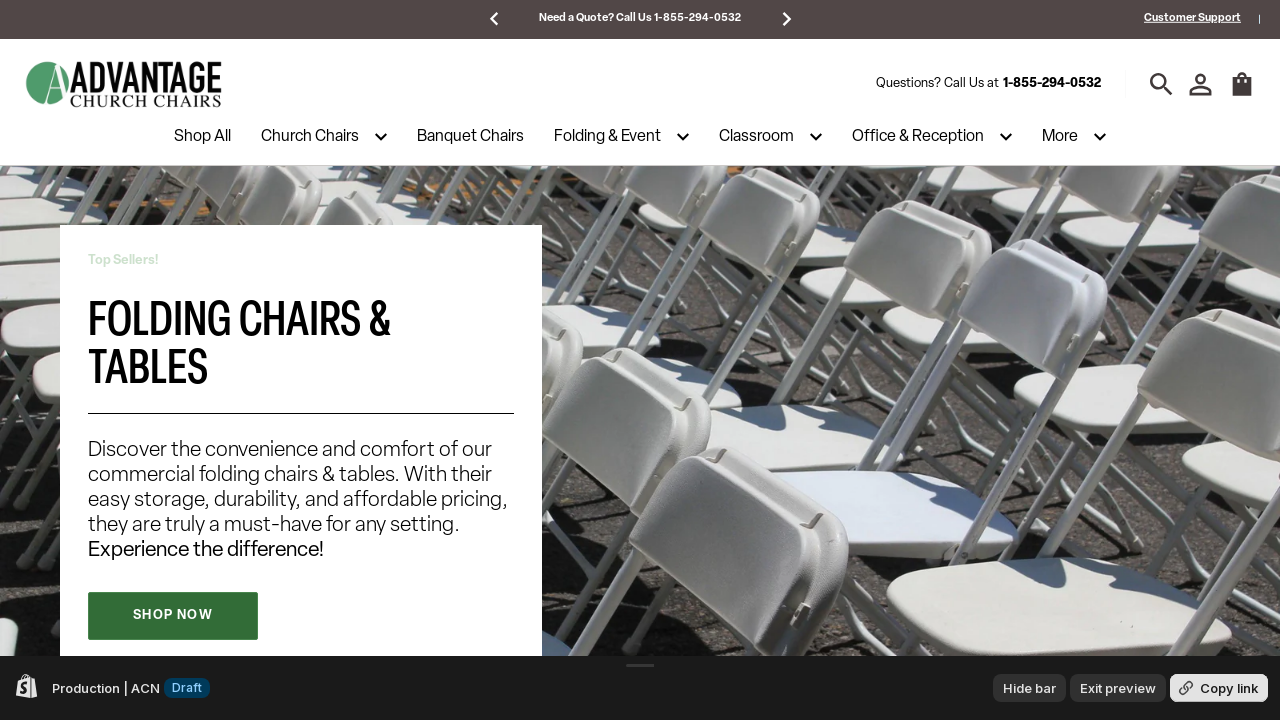

Clicked Advantage Church Chairs logo at (124, 84) on xpath=//img[@alt='Advantage Church Chairs Logo']
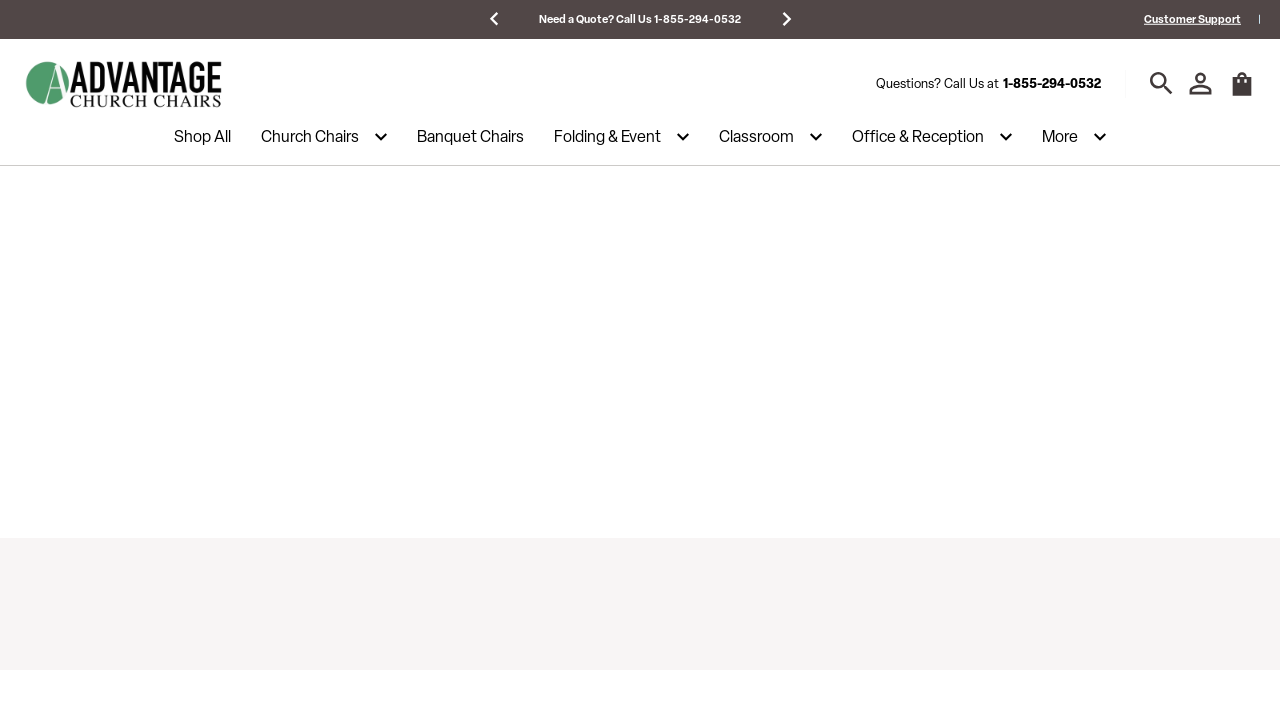

Homepage loaded after clicking logo
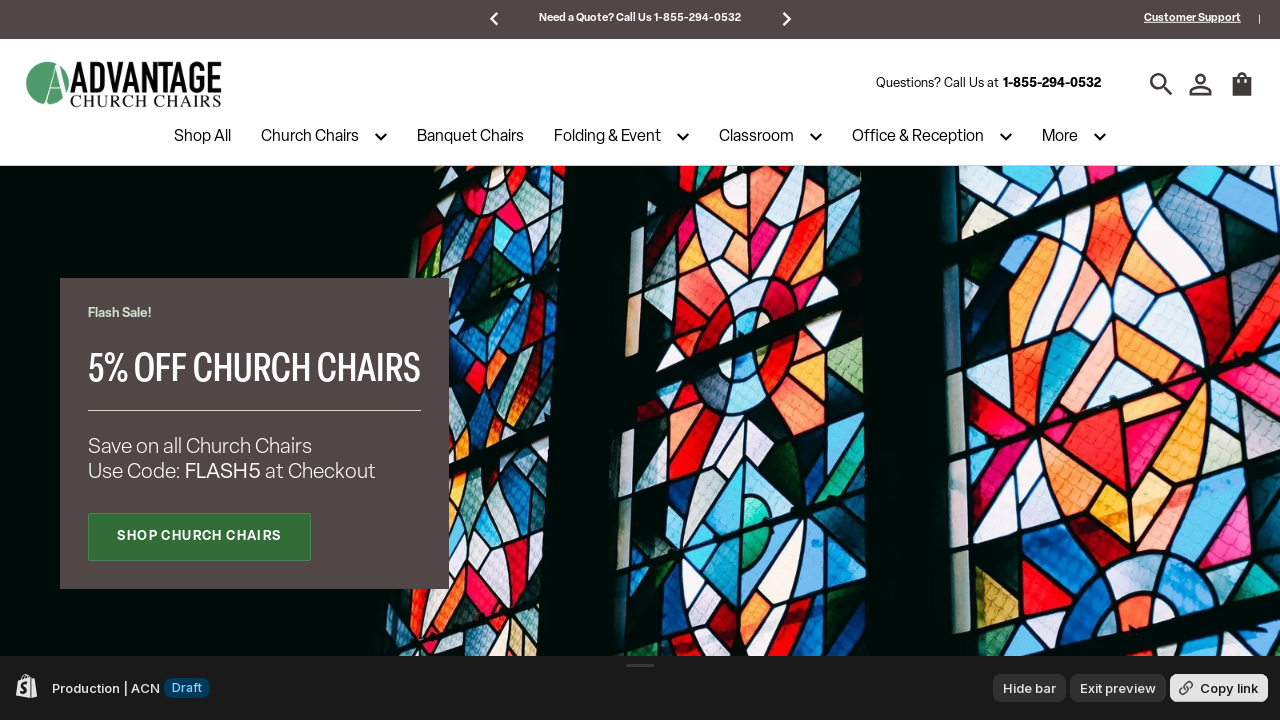

Clicked Shop All menu item at (202, 137) on xpath=//span[@title='Shop All']//a[normalize-space()='Shop All']
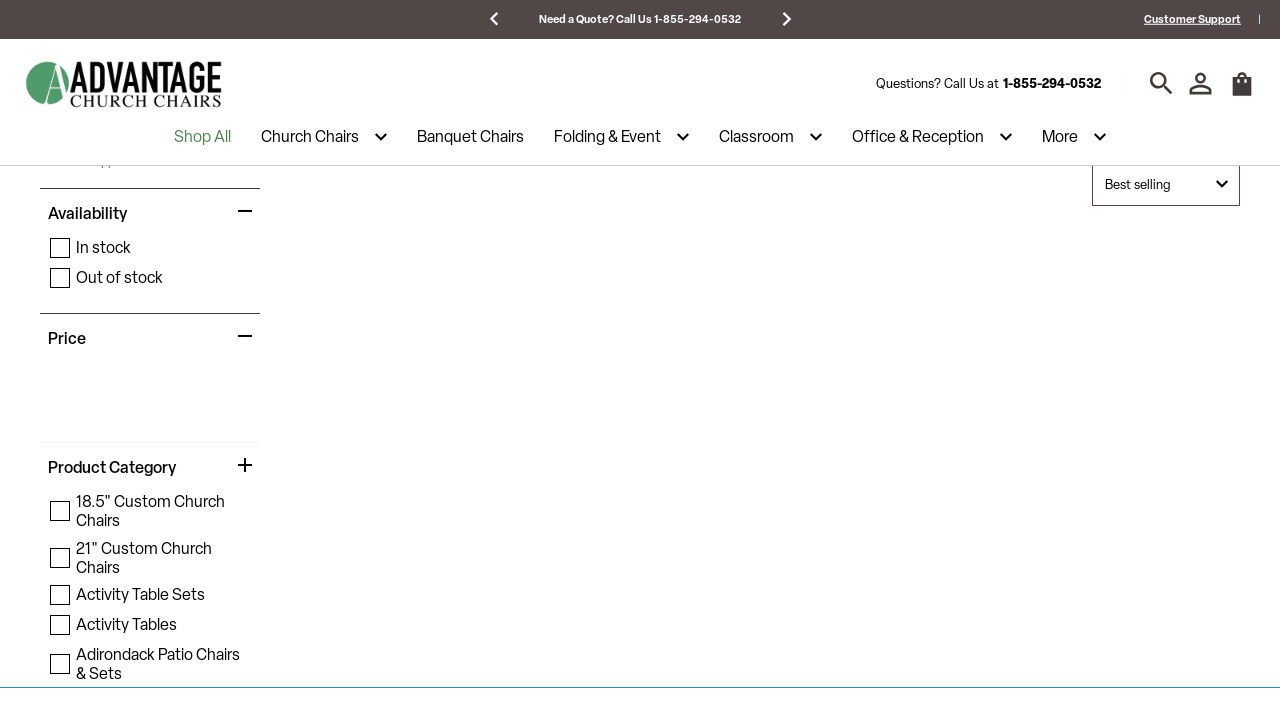

Shop All page loaded
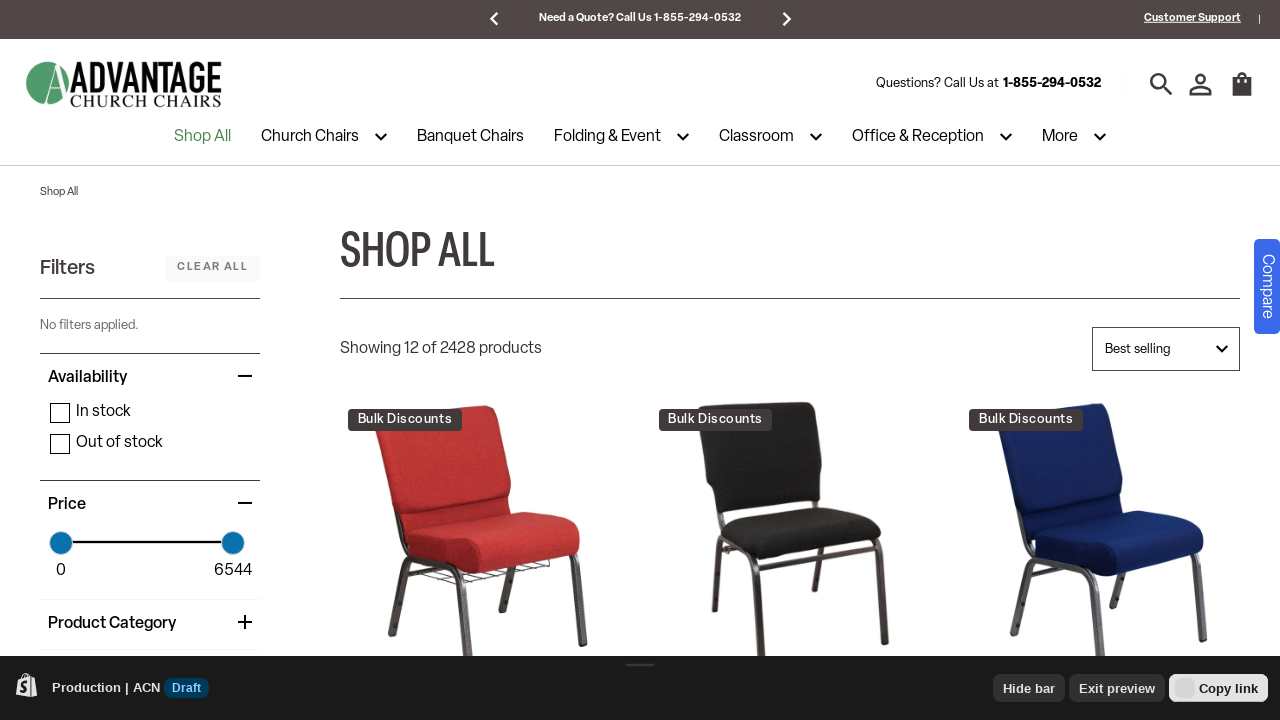

Clicked Church Chairs menu item at (324, 137) on xpath=//span[@title='Church Chairs']
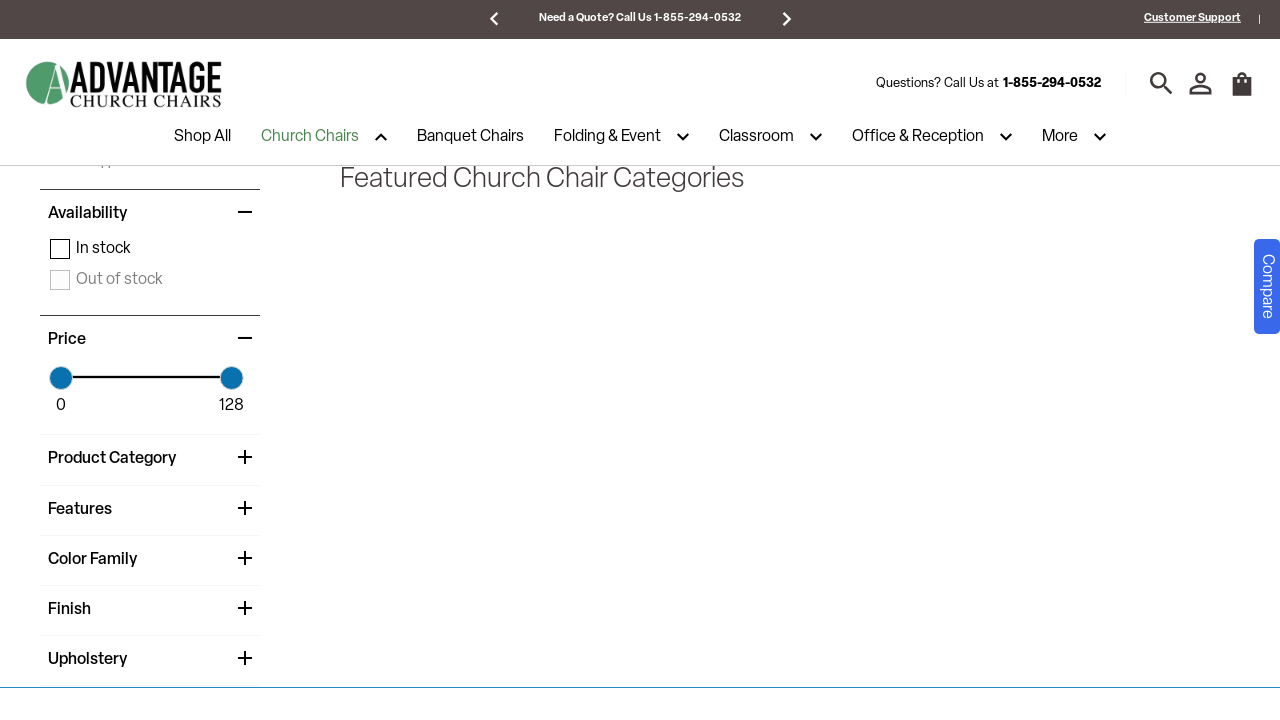

Church Chairs page loaded
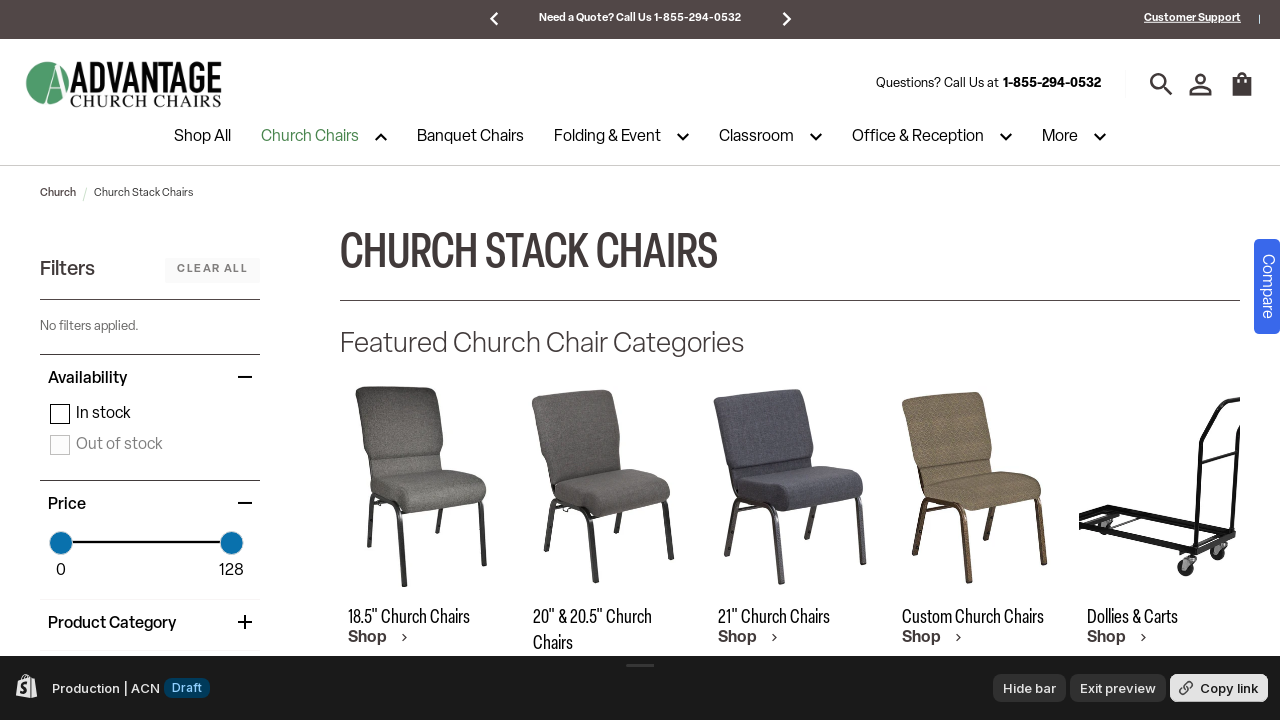

Clicked Banquet Chairs menu item at (470, 137) on xpath=//span[@title='Banquet Chairs']
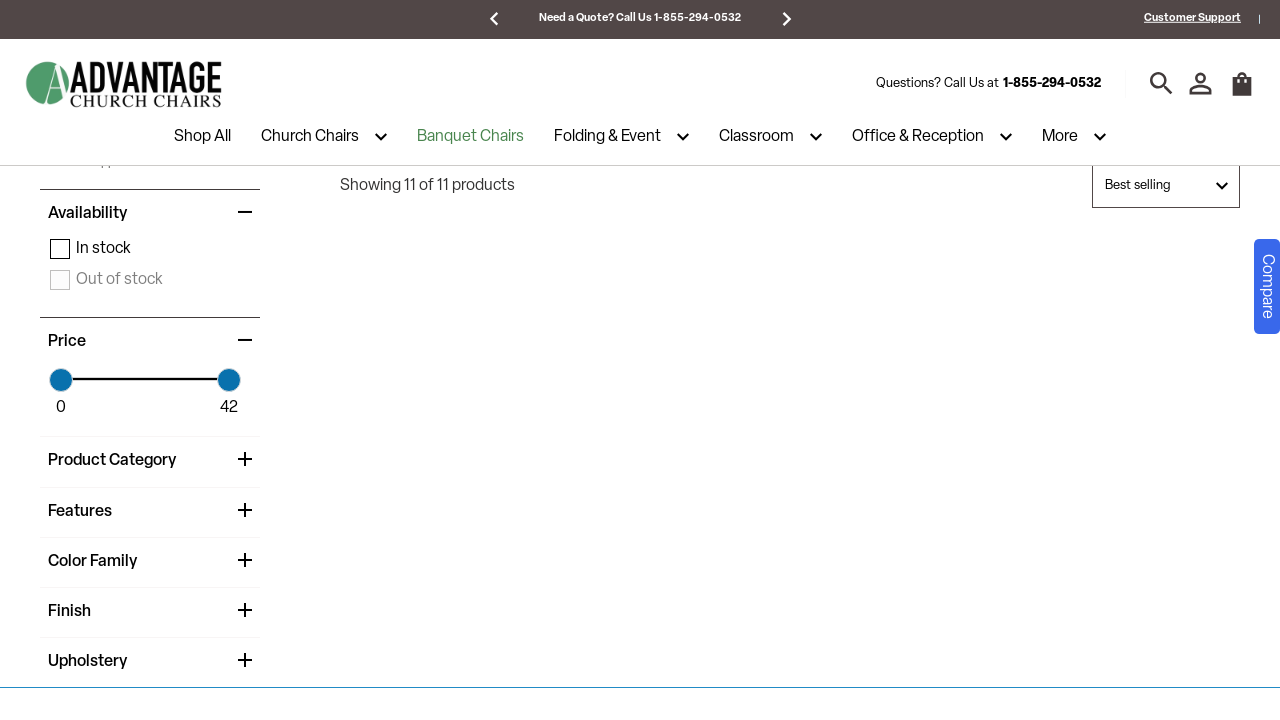

Banquet Chairs page loaded
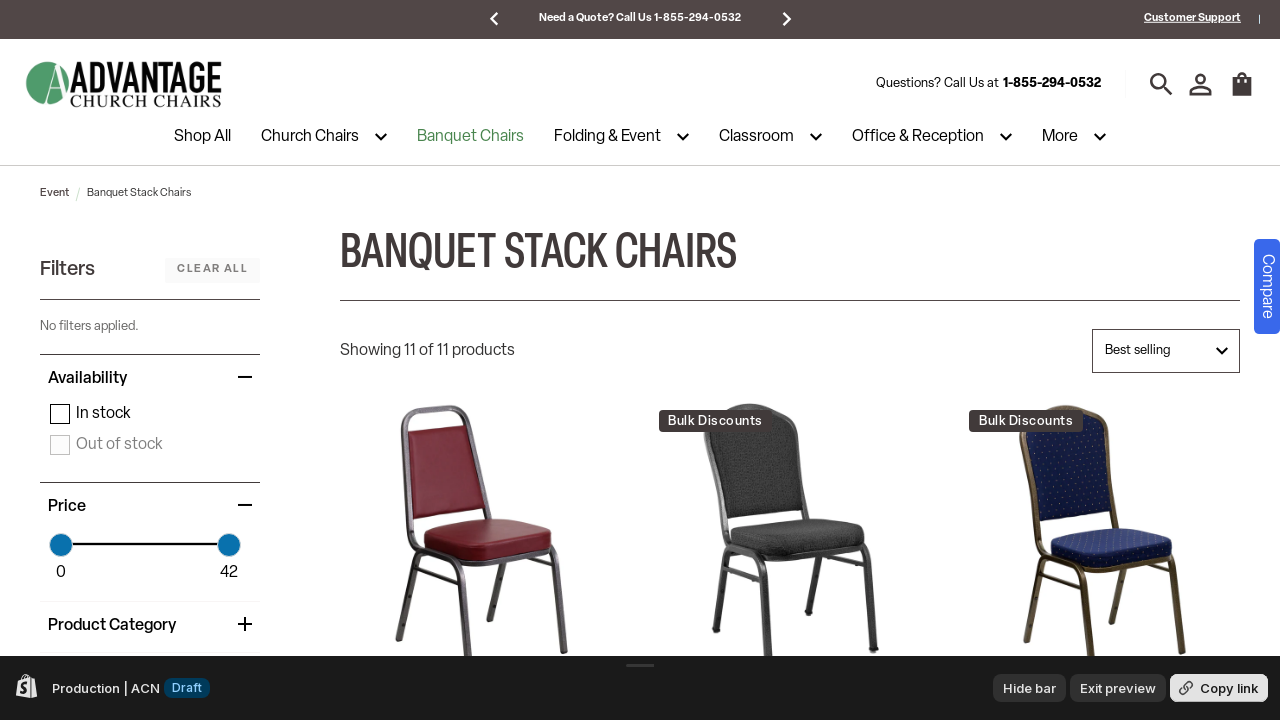

Clicked Folding & Event menu item at (608, 137) on xpath=//span[@title='Folding & Event']//a[normalize-space()='Folding & Event']
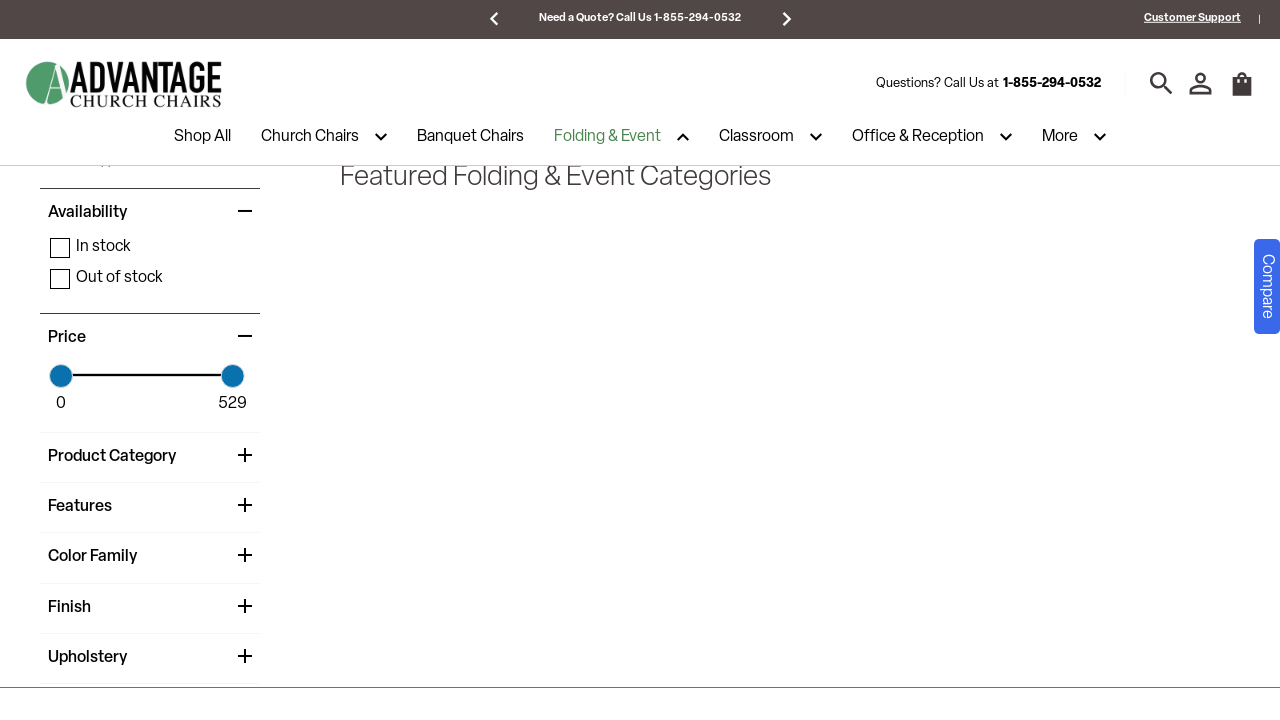

Waited 2 seconds for Folding & Event page to load
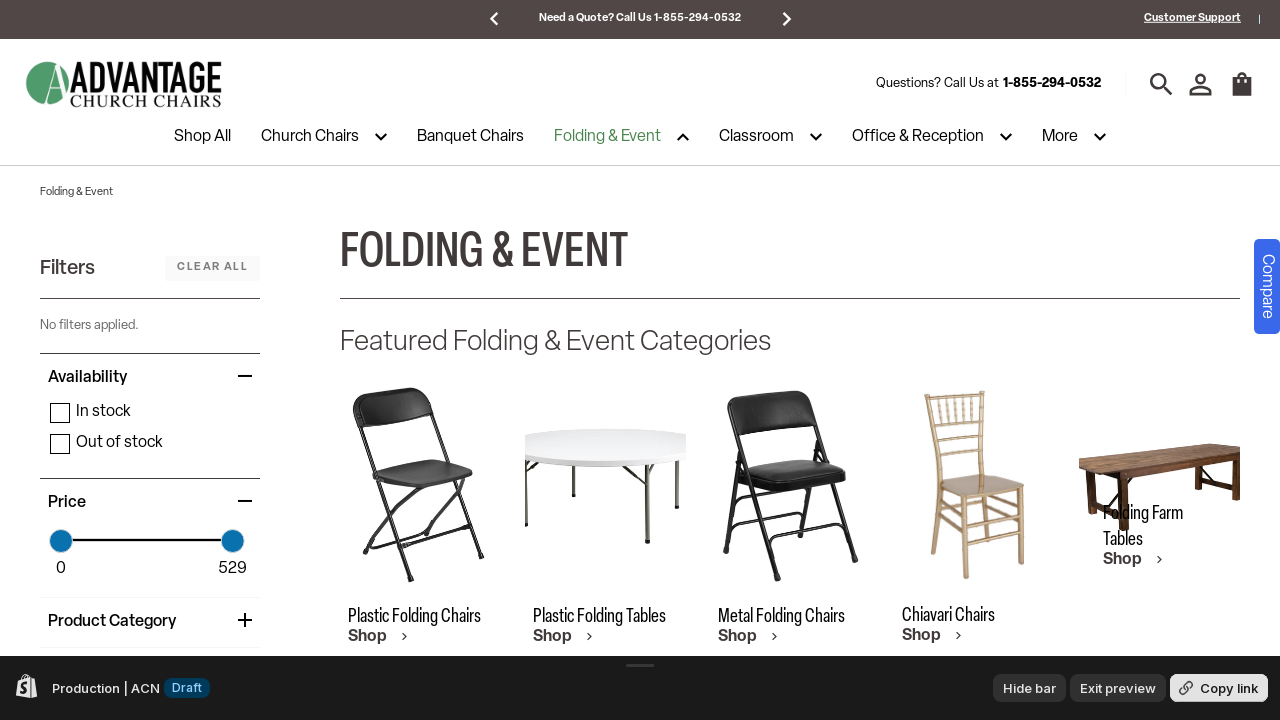

Clicked Classroom menu item at (756, 137) on xpath=//span[@title='Classroom']//a[normalize-space()='Classroom']
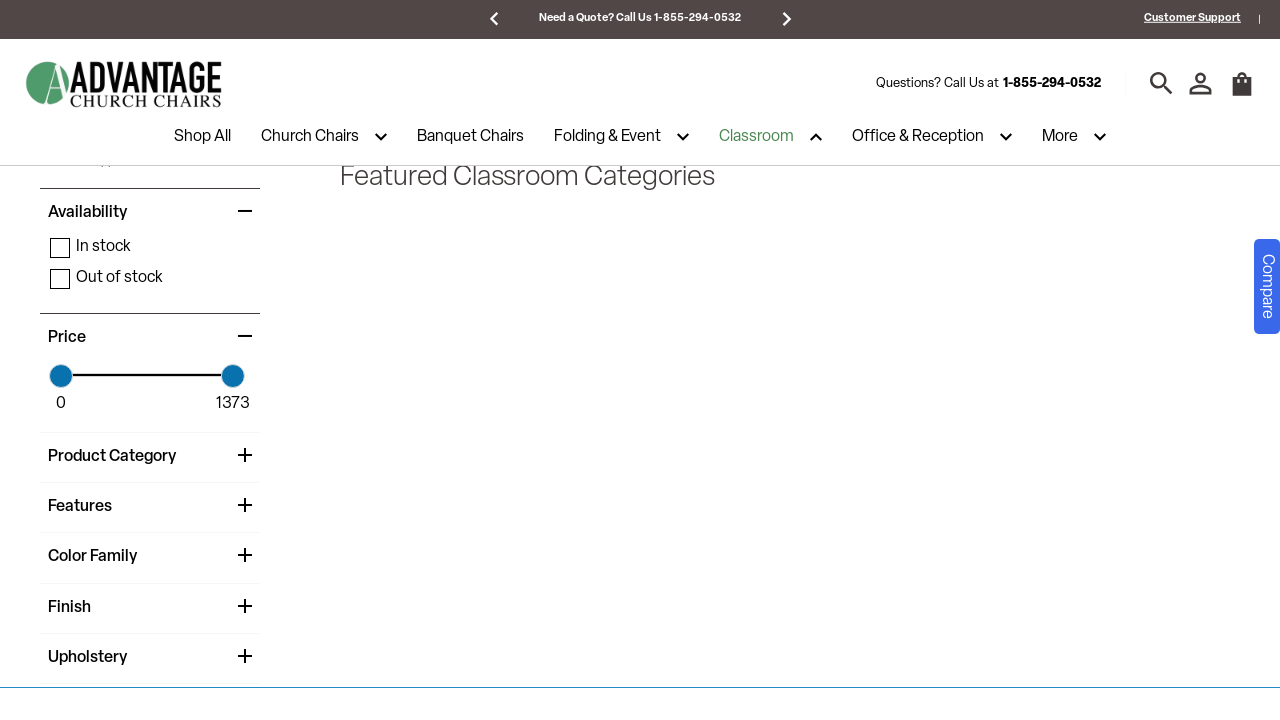

Classroom page loaded
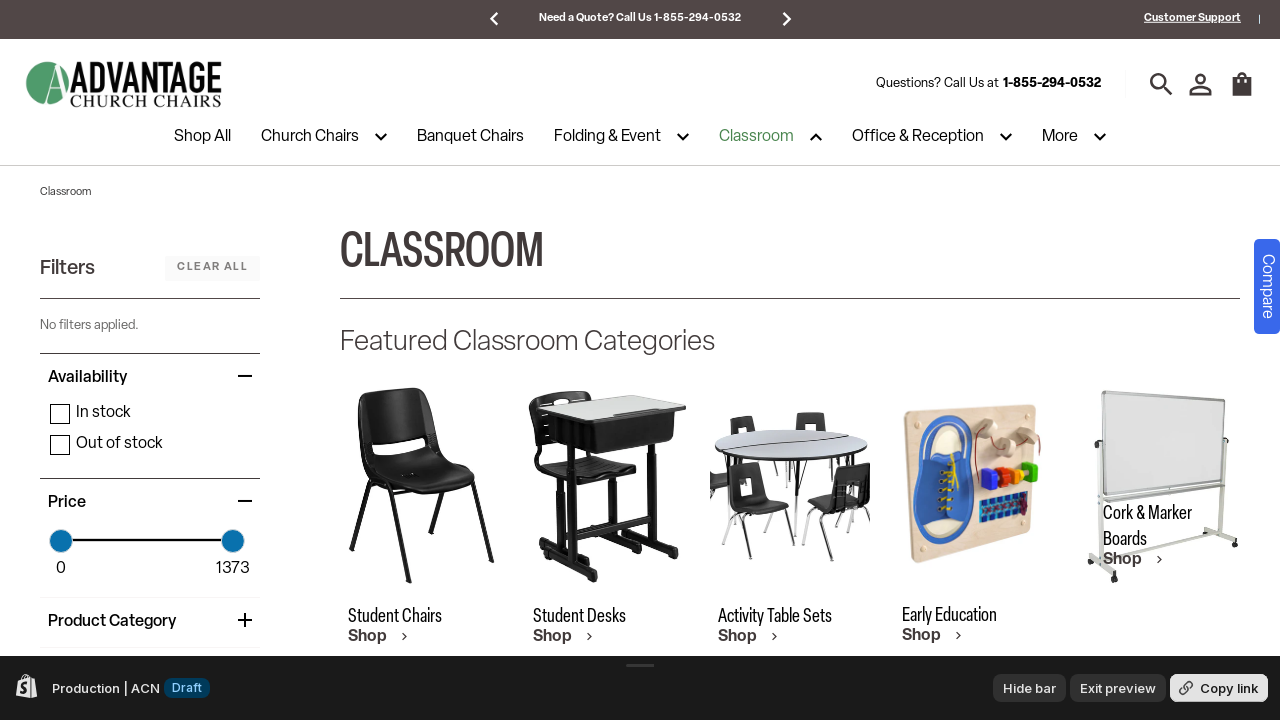

Clicked Office & Reception menu item at (918, 137) on xpath=//span[@title='Office & Reception']//a[normalize-space()='Office & Recepti
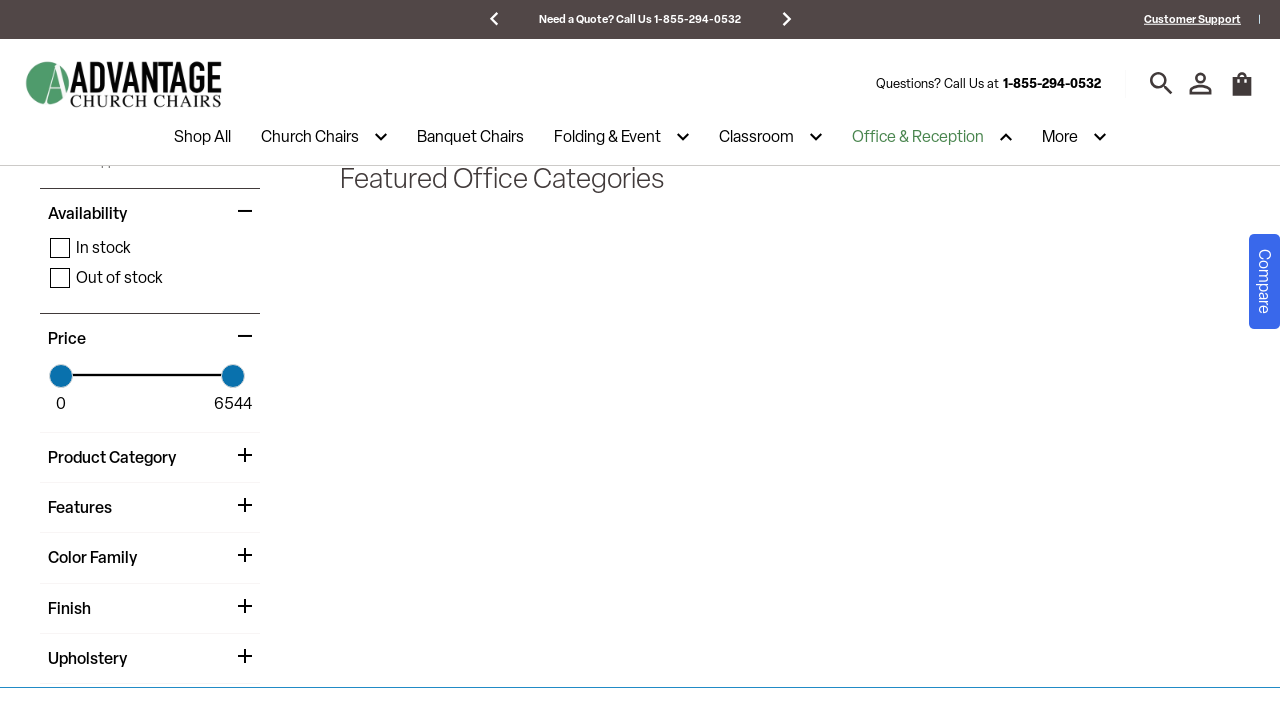

Office & Reception page loaded
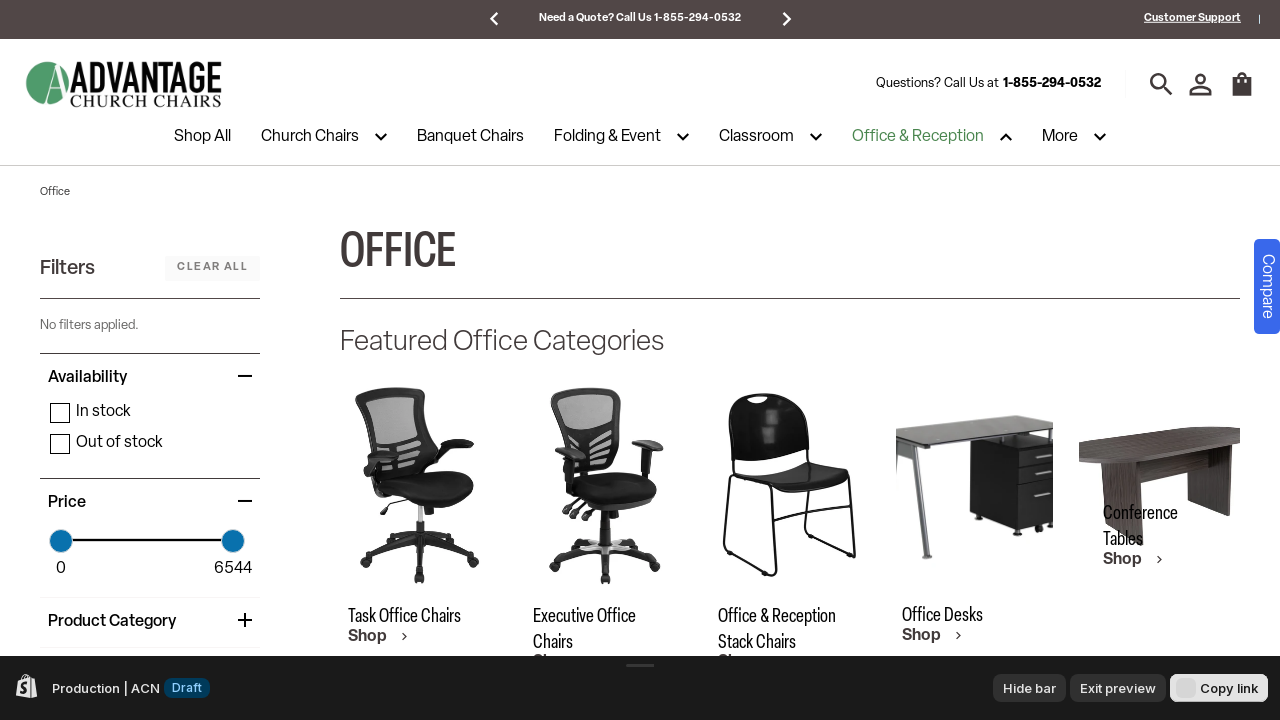

Hovered over Church Chairs menu to reveal dropdown at (324, 137) on xpath=//span[@title='Church Chairs']
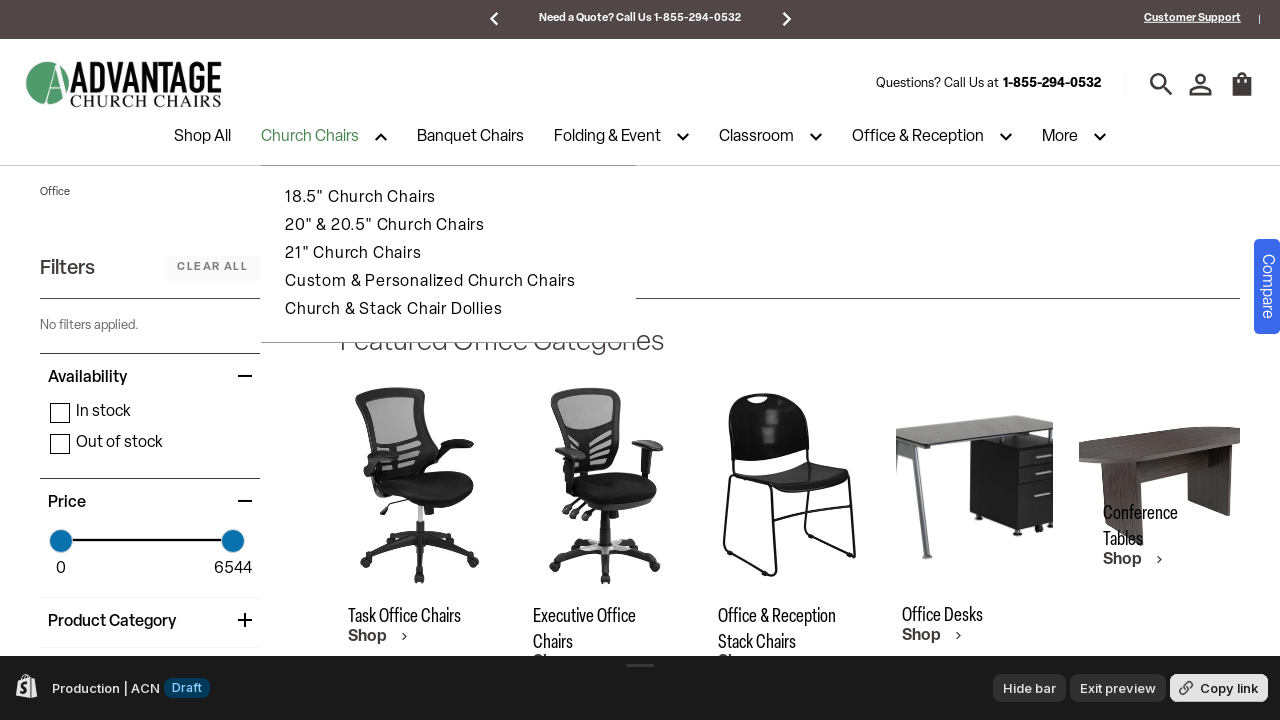

Clicked Church & Stack Chair Dollies submenu item at (394, 310) on xpath=//a[@class='text-base leading-4 tracking-wider flex flex-col'][normalize-s
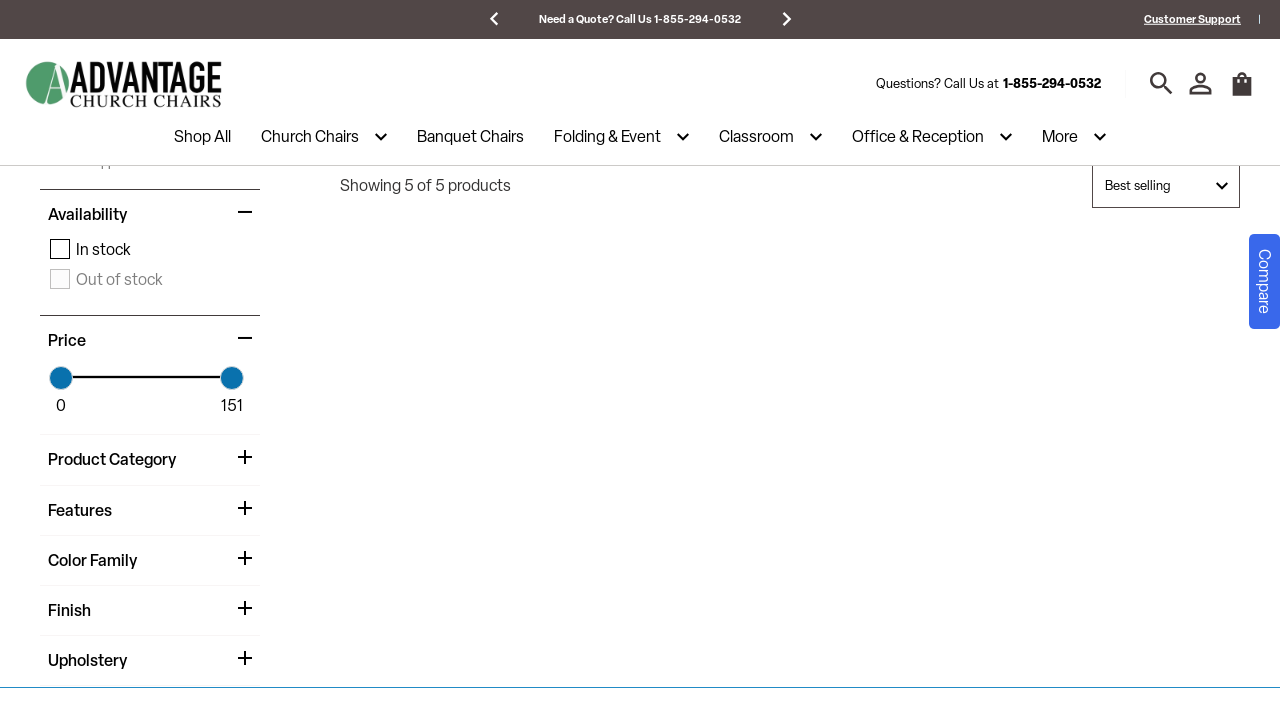

Church & Stack Chair Dollies page loaded
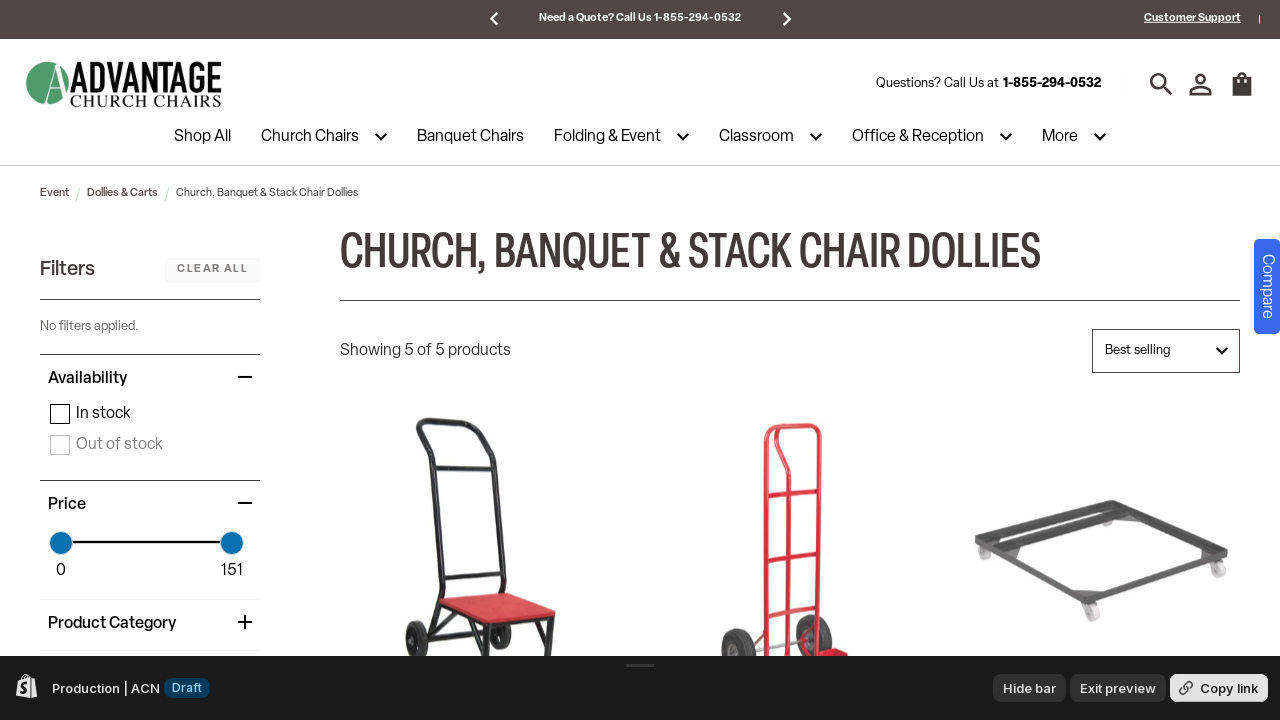

Hovered over Folding & Event menu to reveal dropdown at (608, 137) on xpath=//span[@title='Folding & Event']//a[normalize-space()='Folding & Event']
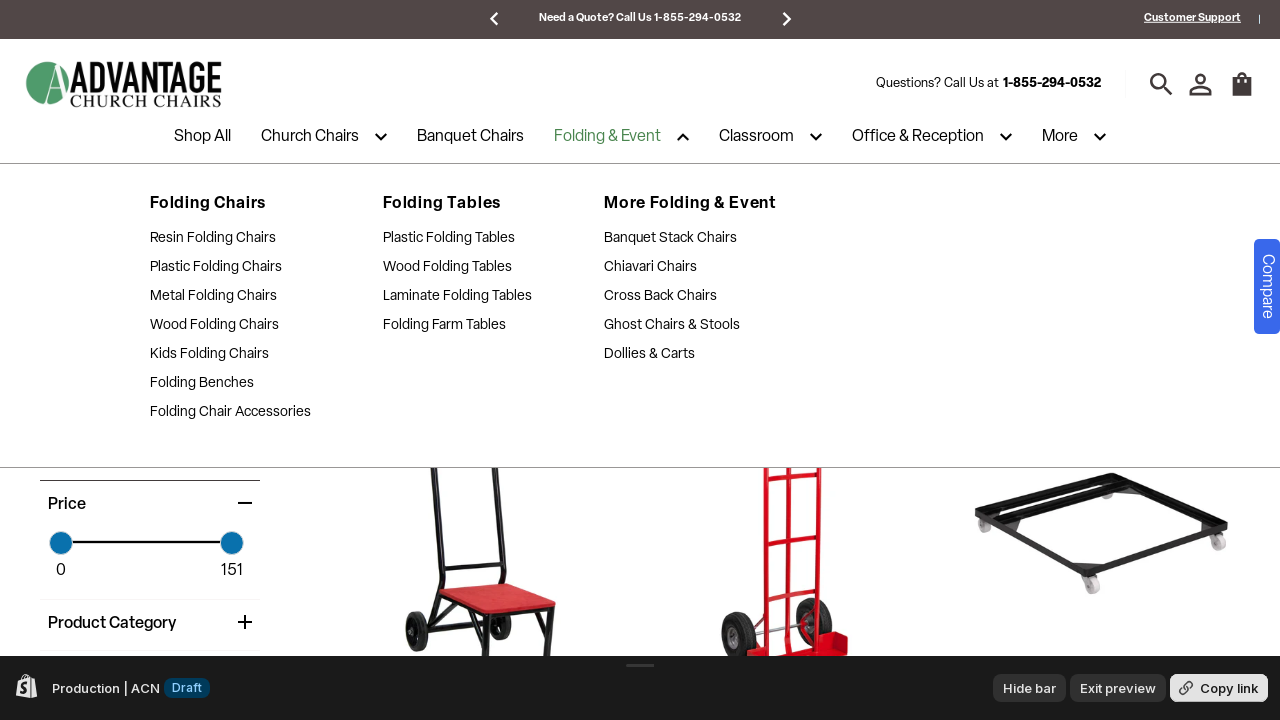

Clicked Resin Folding Chairs submenu item at (230, 238) on xpath=//a[@class='flex flex-col font-normal text-e14 leading-e150'][normalize-sp
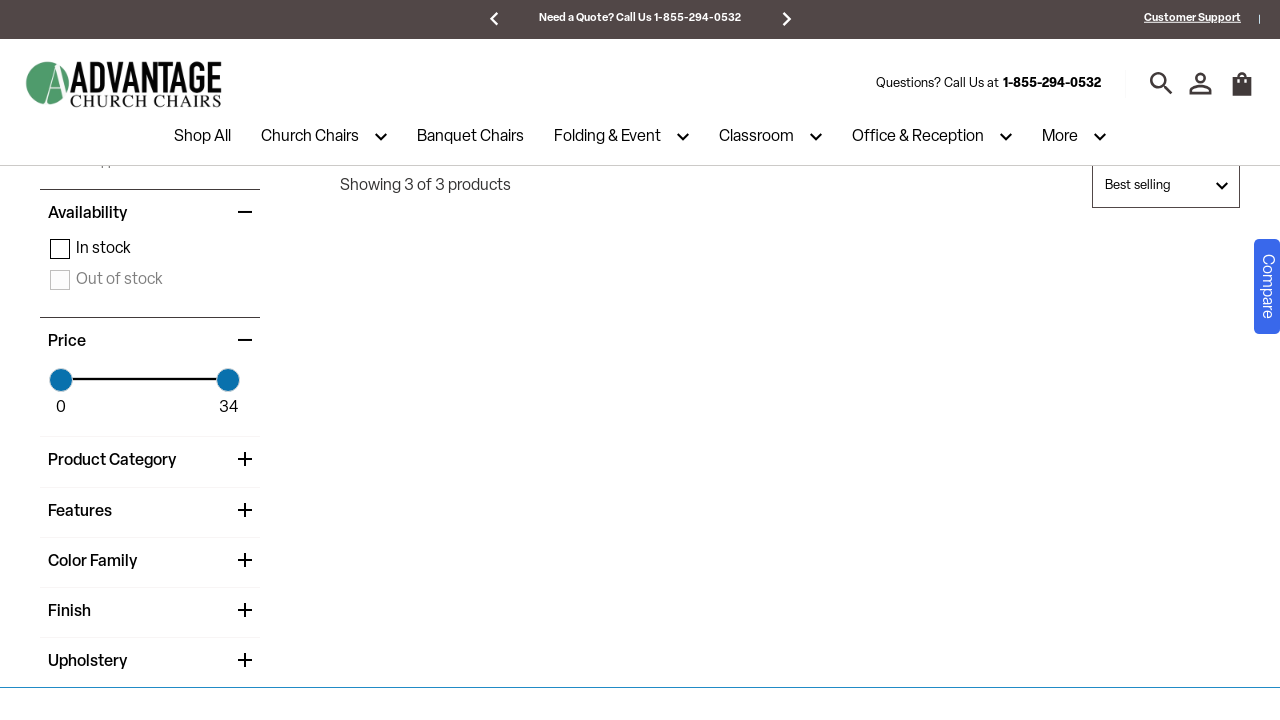

Resin Folding Chairs page loaded
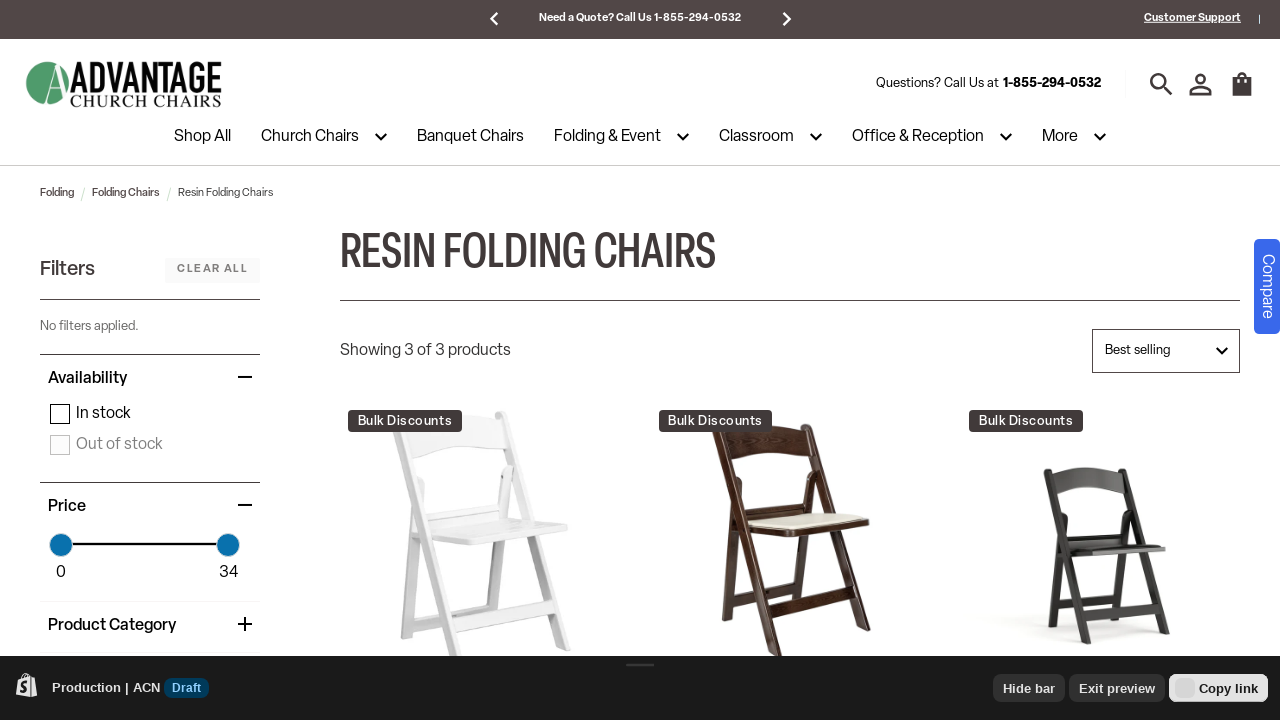

Hovered over Classroom menu to reveal dropdown at (756, 137) on xpath=//span[@title='Classroom']//a[normalize-space()='Classroom']
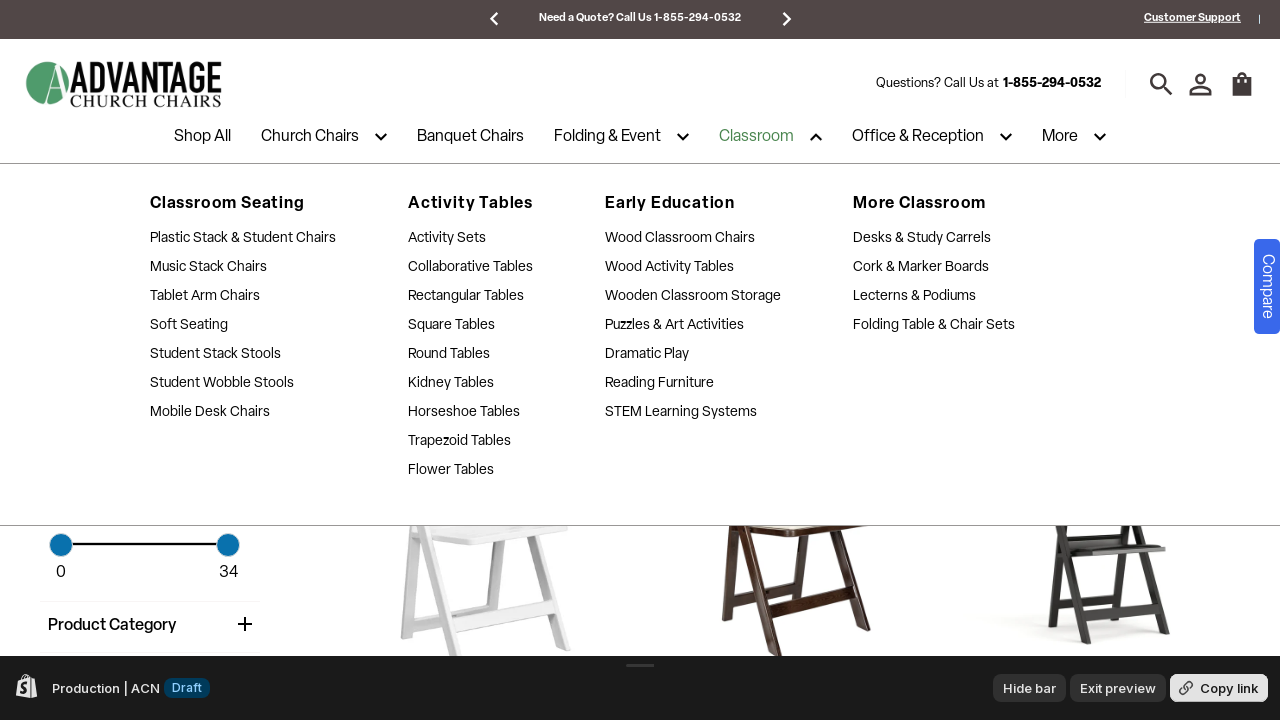

Clicked Activity Sets submenu item at (470, 238) on xpath=//a[@class='flex flex-col font-normal text-e14 leading-e150'][normalize-sp
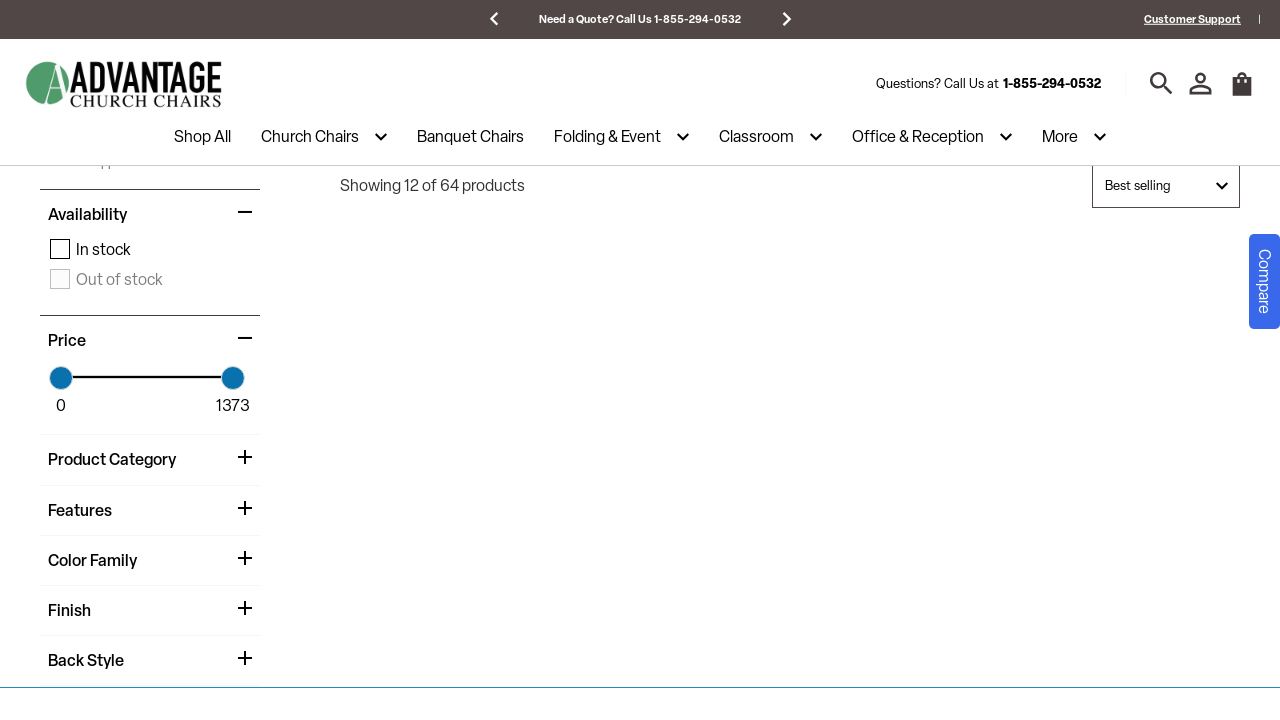

Activity Sets page loaded
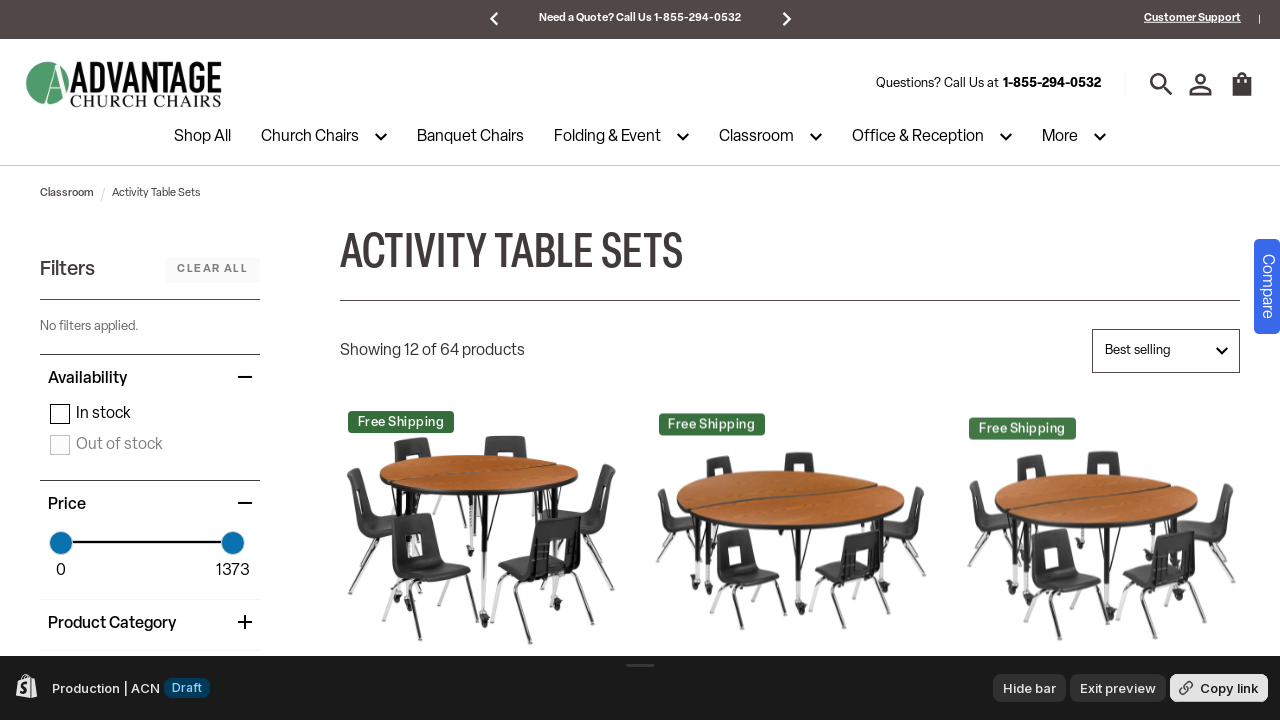

Hovered over Office & Reception menu to reveal dropdown at (918, 137) on xpath=//span[@title='Office & Reception']//a[normalize-space()='Office & Recepti
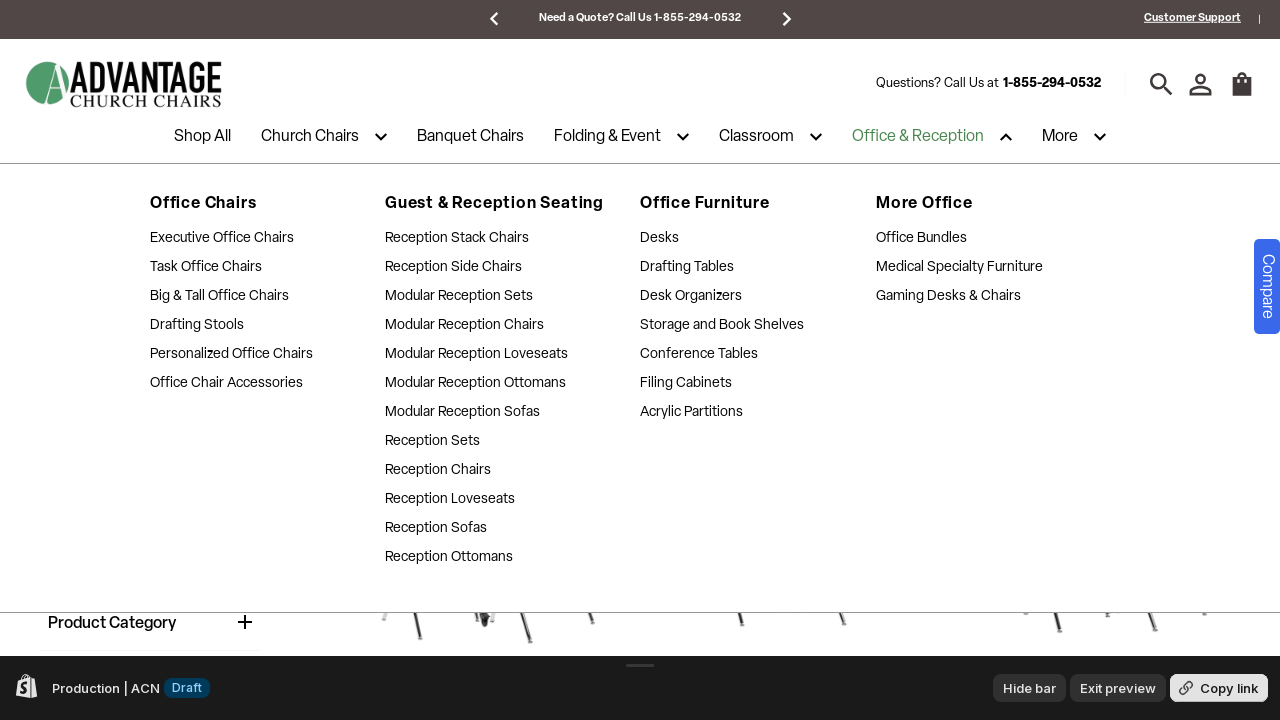

Clicked Desks submenu item at (722, 238) on xpath=//a[@class='flex flex-col font-normal text-e14 leading-e150'][normalize-sp
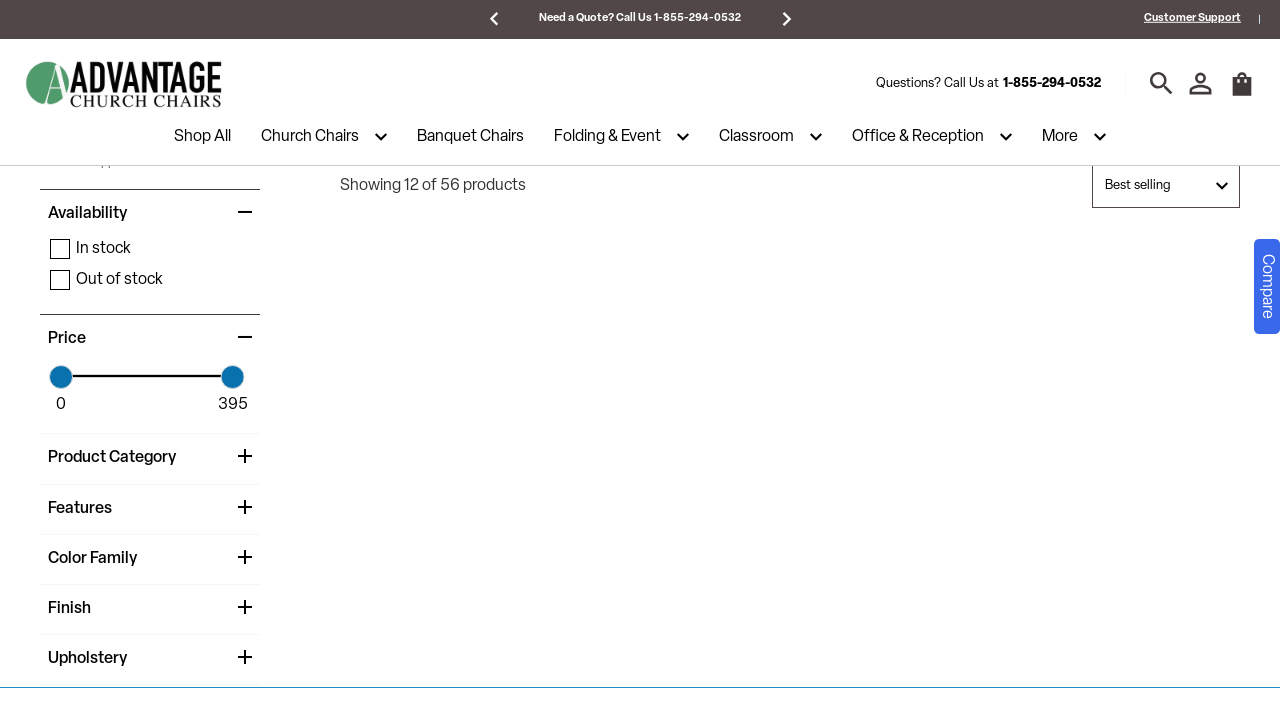

Desks page loaded
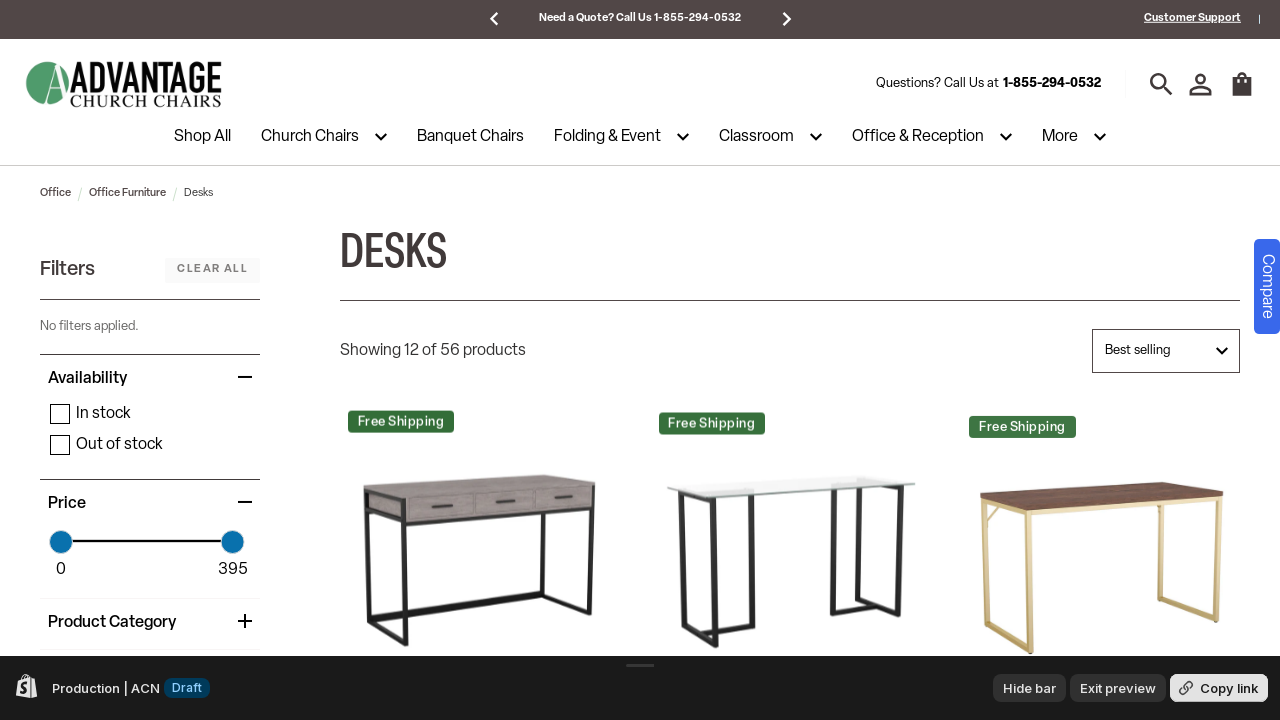

Hovered over More menu to reveal dropdown at (1074, 137) on xpath=//span[@title='More']
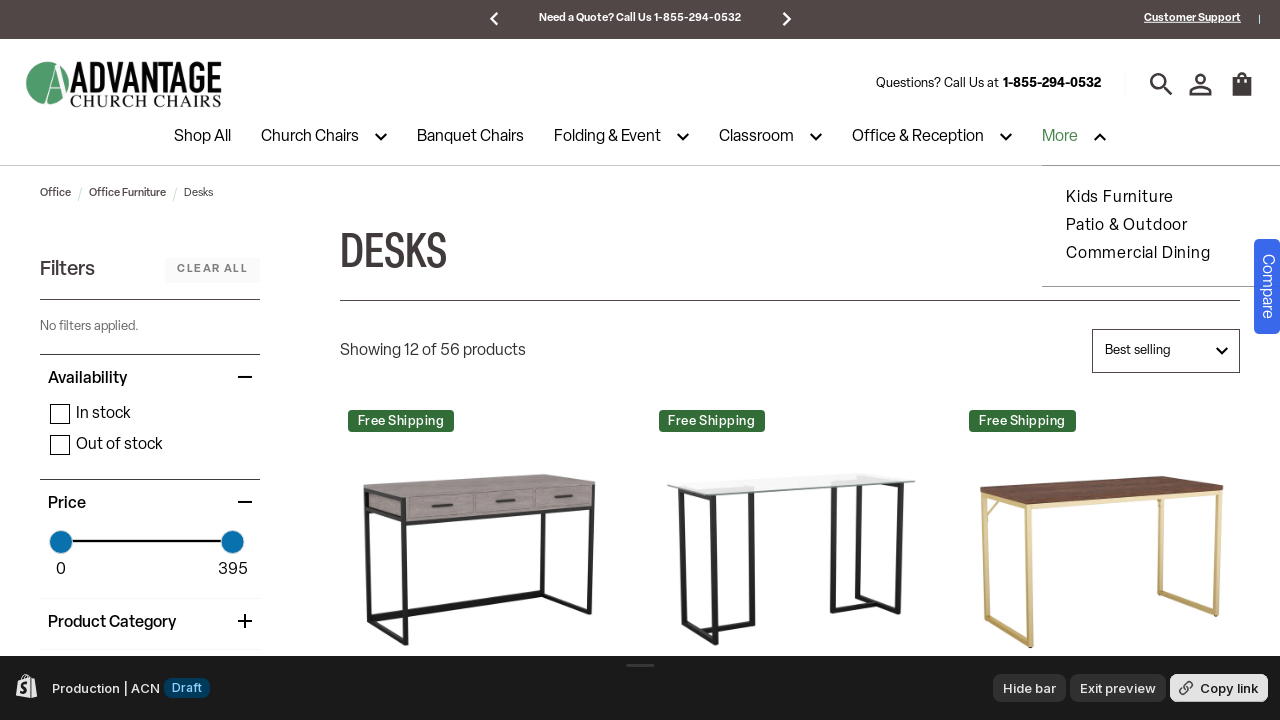

Clicked Patio & Outdoor submenu item at (1127, 226) on xpath=//a[@class='text-base leading-4 tracking-wider flex flex-col' and normaliz
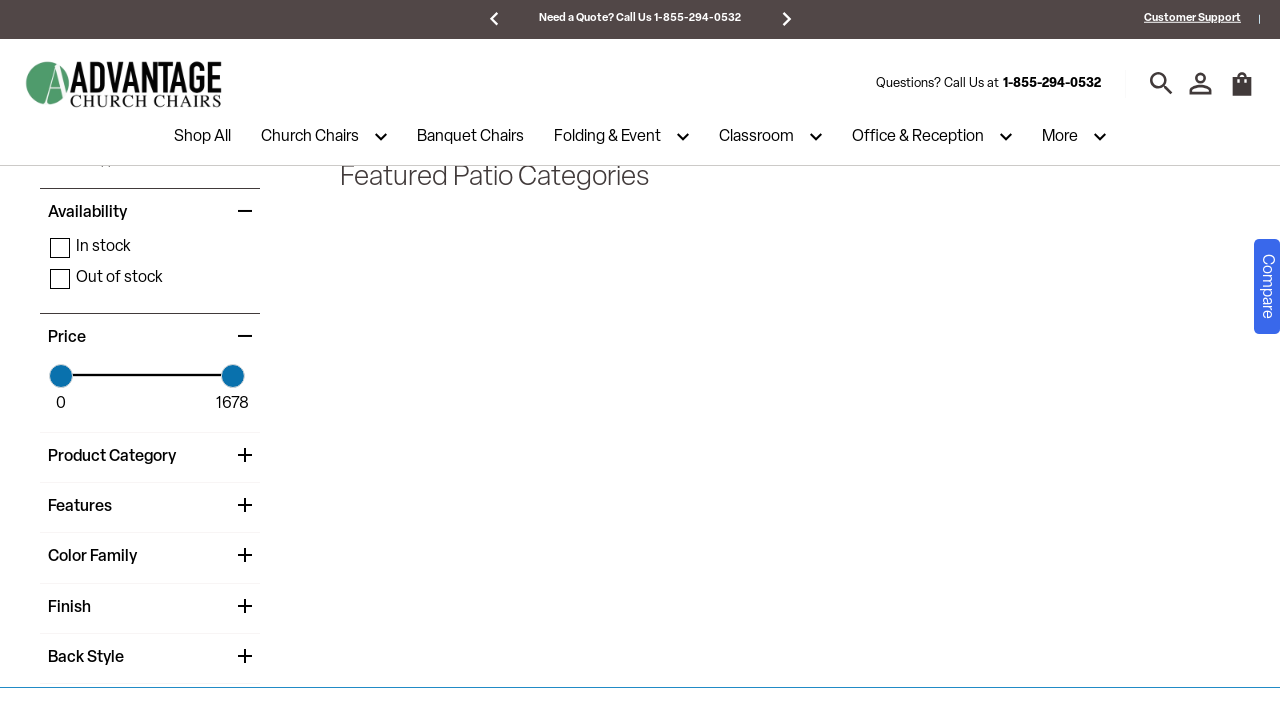

Patio & Outdoor page loaded
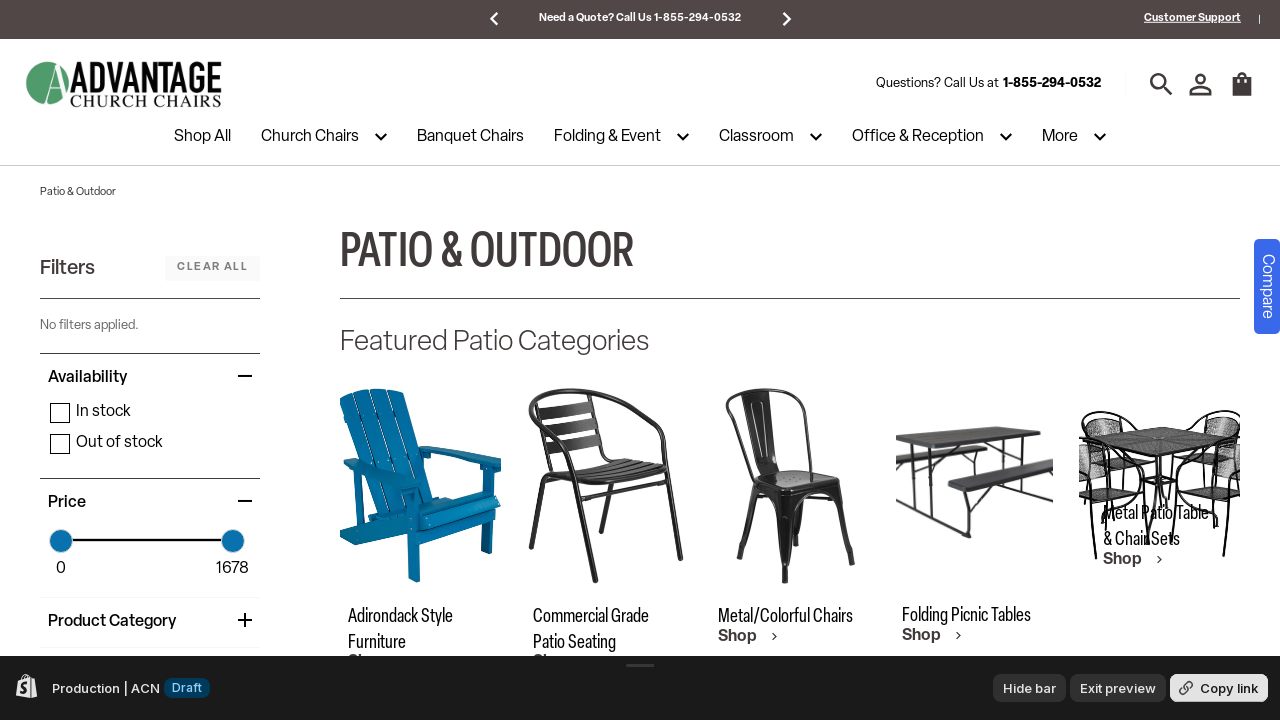

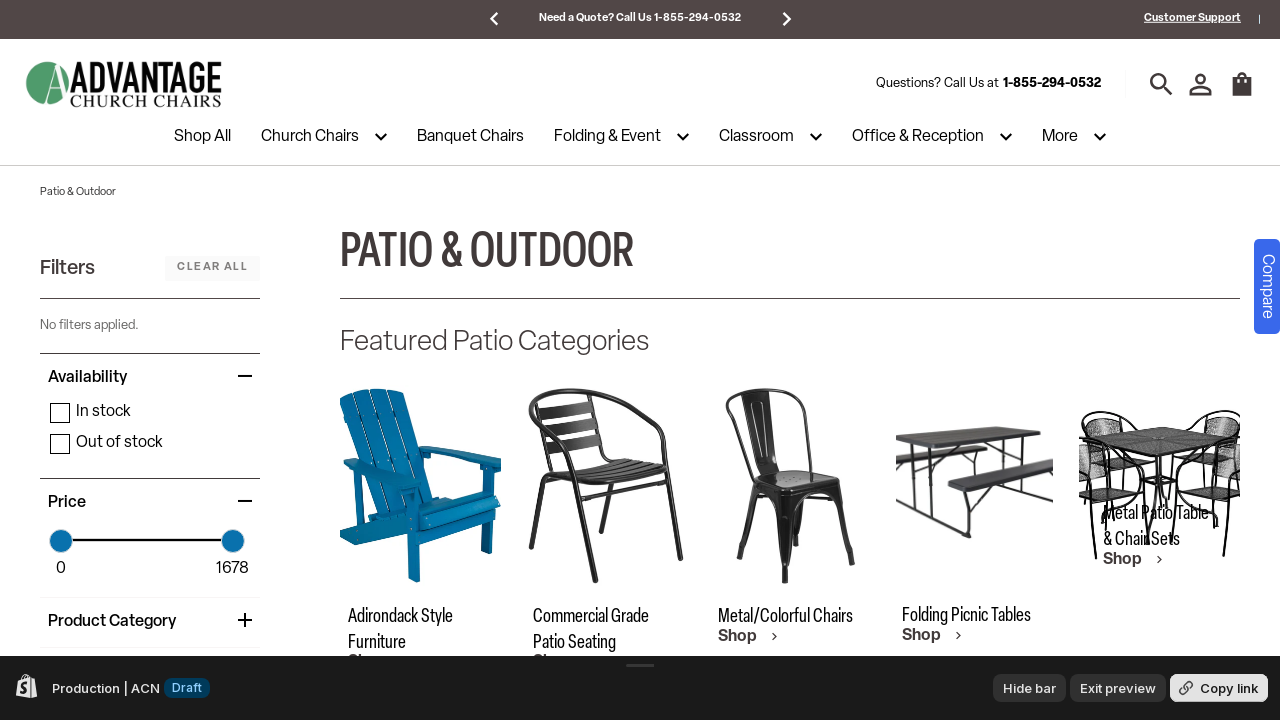